Automates adding specific vegetables (Brocolli, Tomato, Capsicum) to a shopping cart by finding them in the product list and clicking their add buttons

Starting URL: https://rahulshettyacademy.com/seleniumPractise/

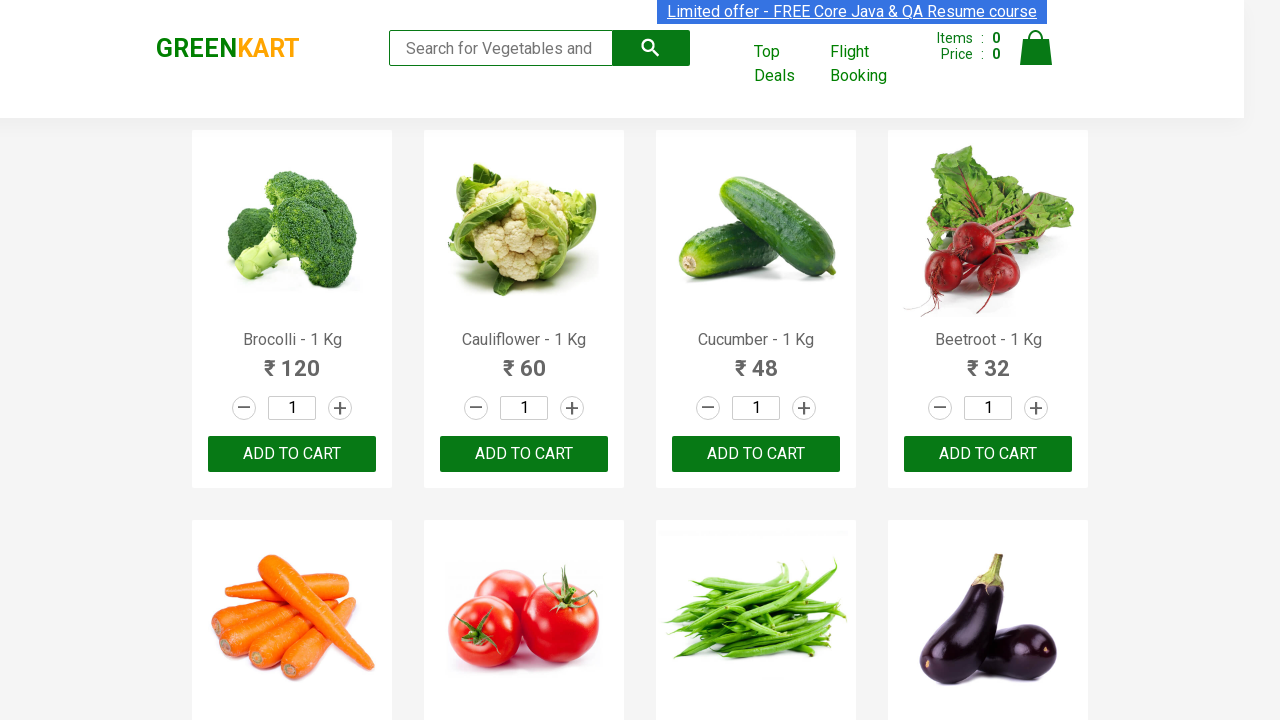

Waited for product list to load
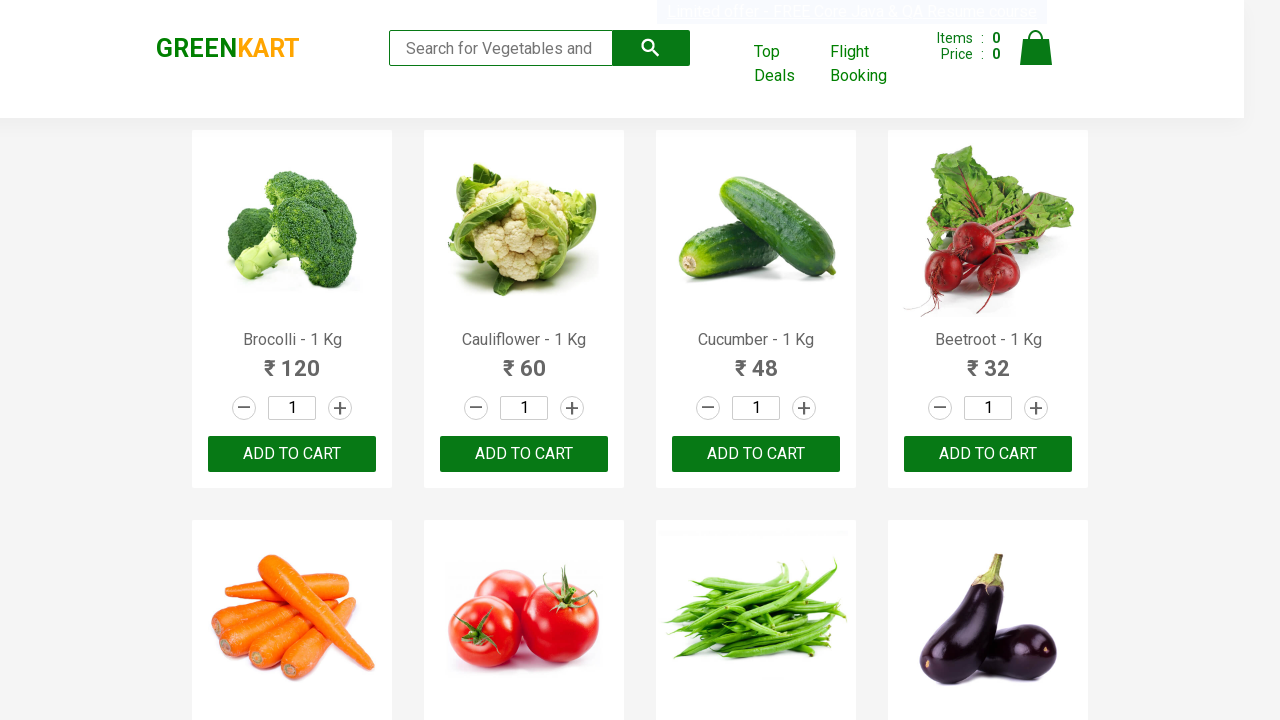

Defined target vegetables: Brocolli, Tomato, Capsicum
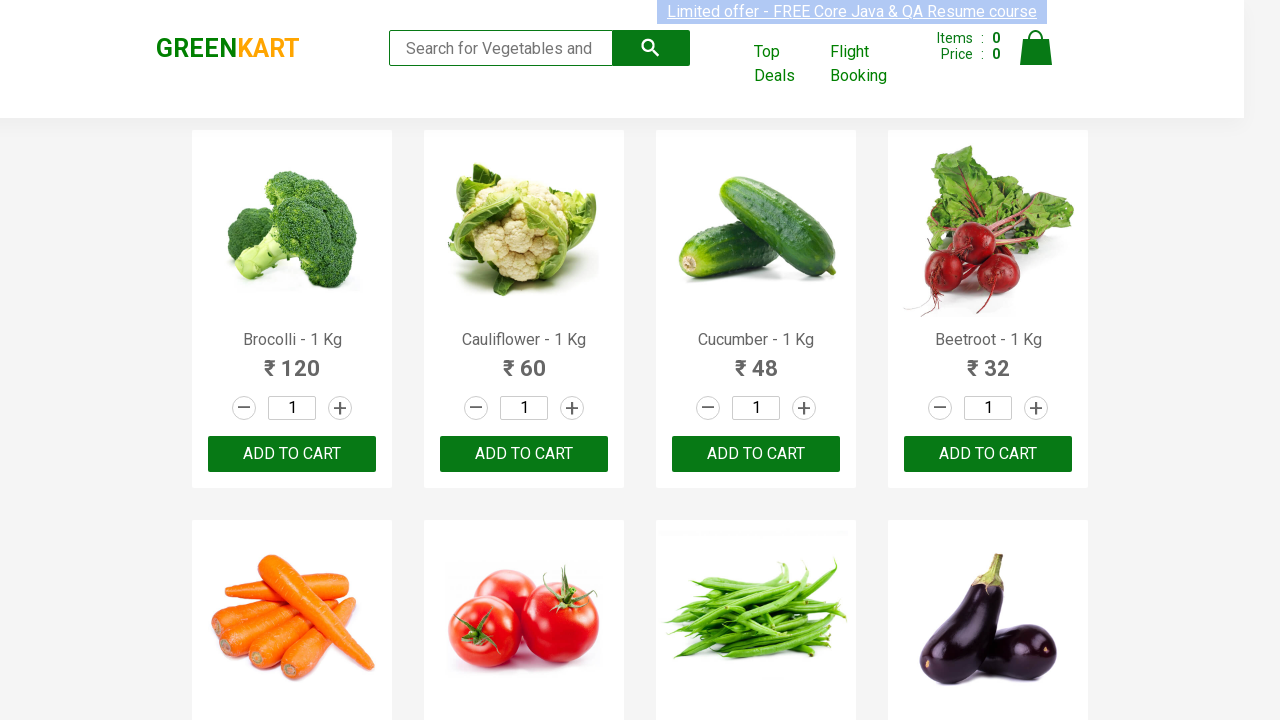

Retrieved all product name elements from the page
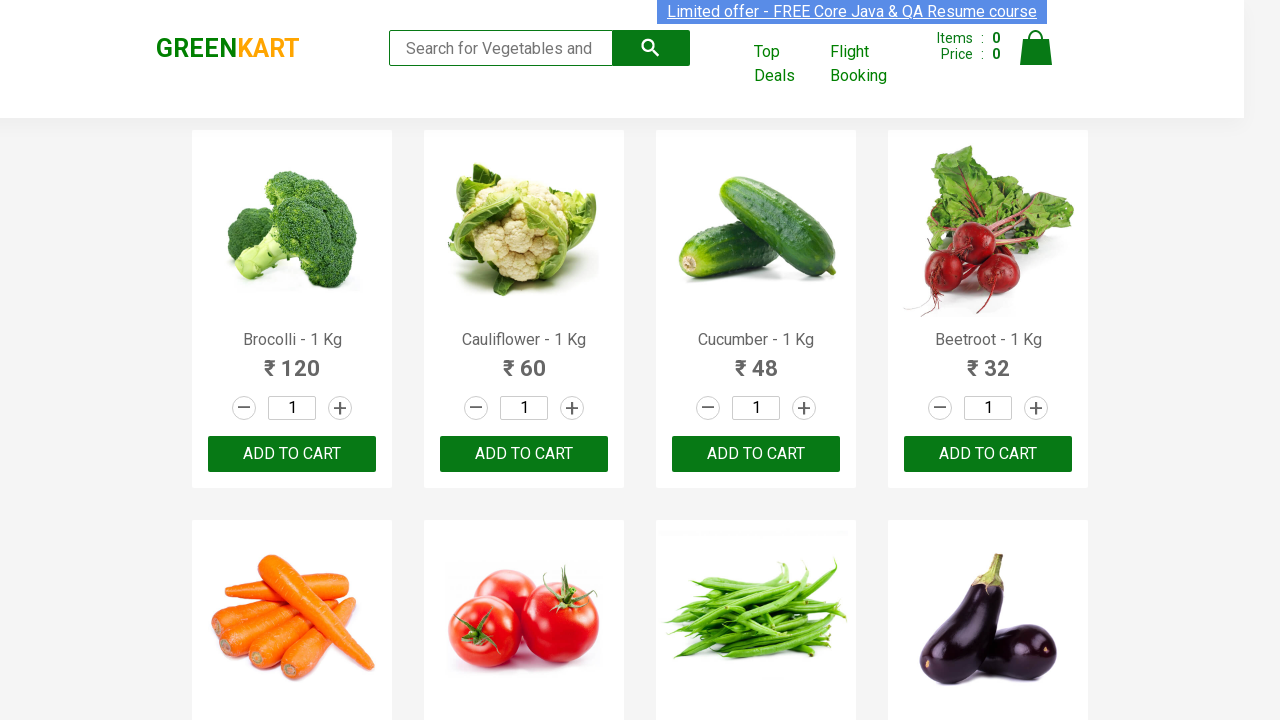

Retrieved all add to cart buttons from the page
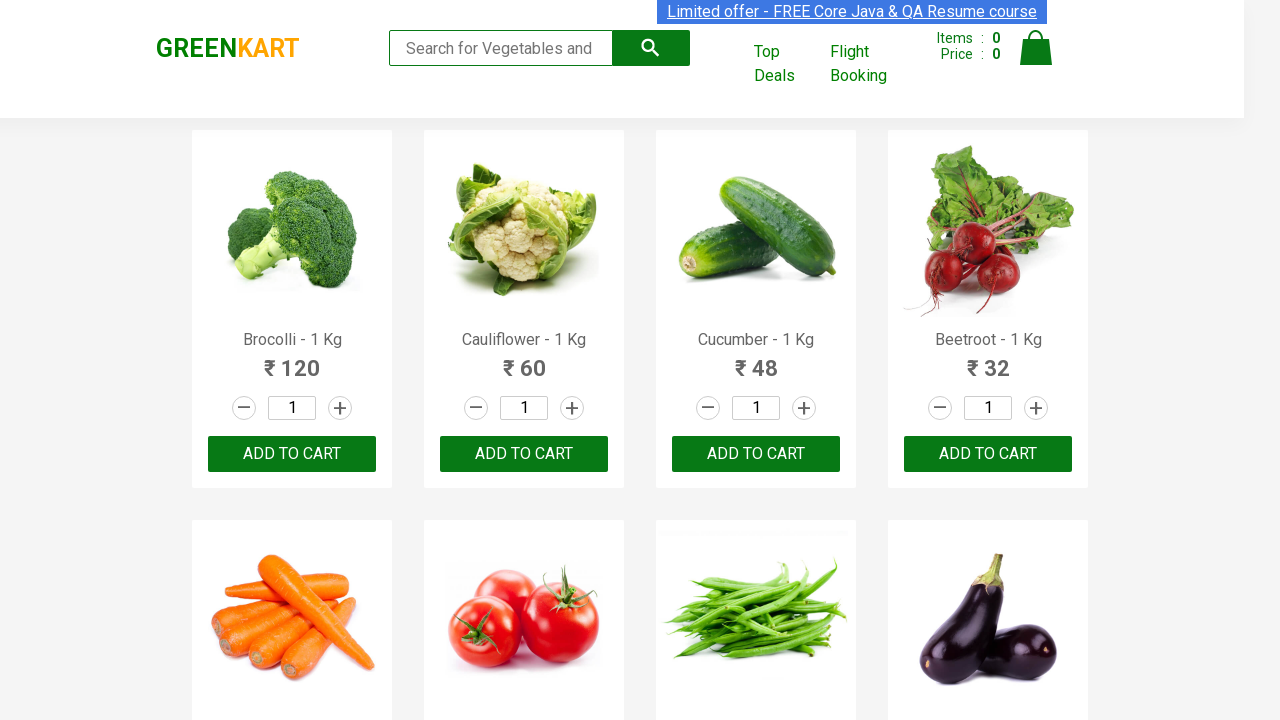

Extracted product name: Brocolli
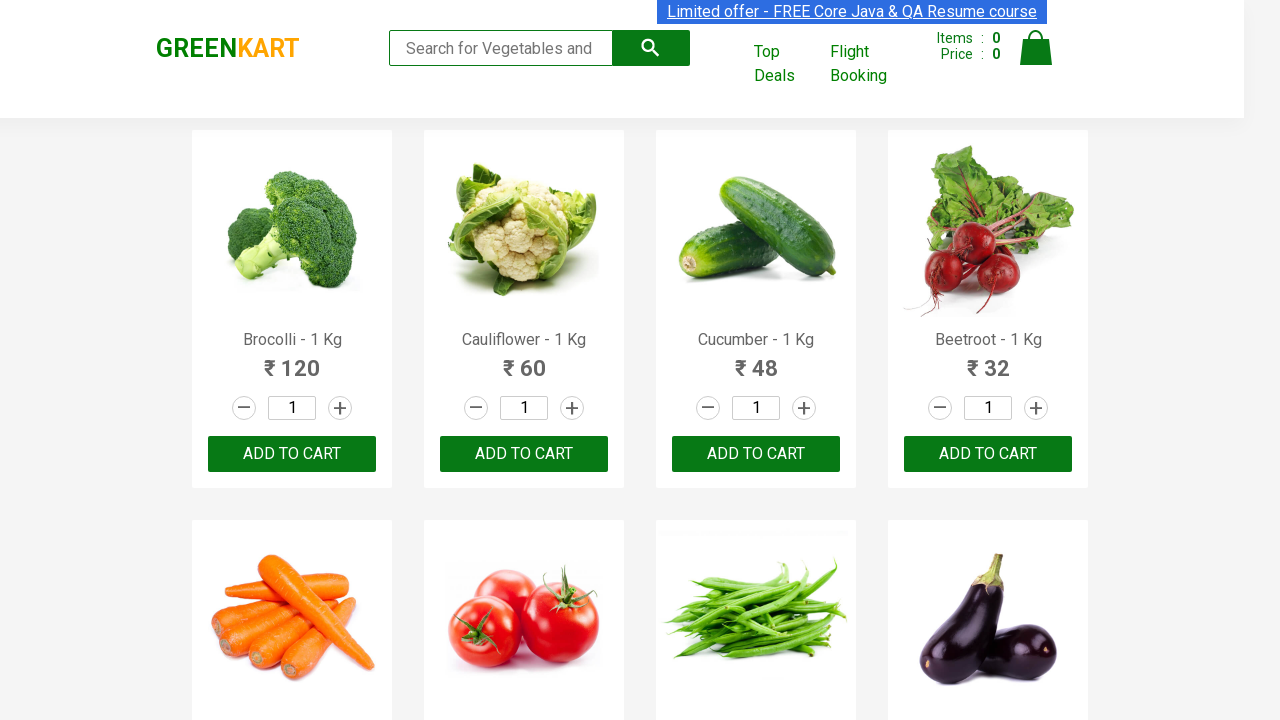

Added Brocolli to shopping cart at (292, 454) on div.product-action button >> nth=0
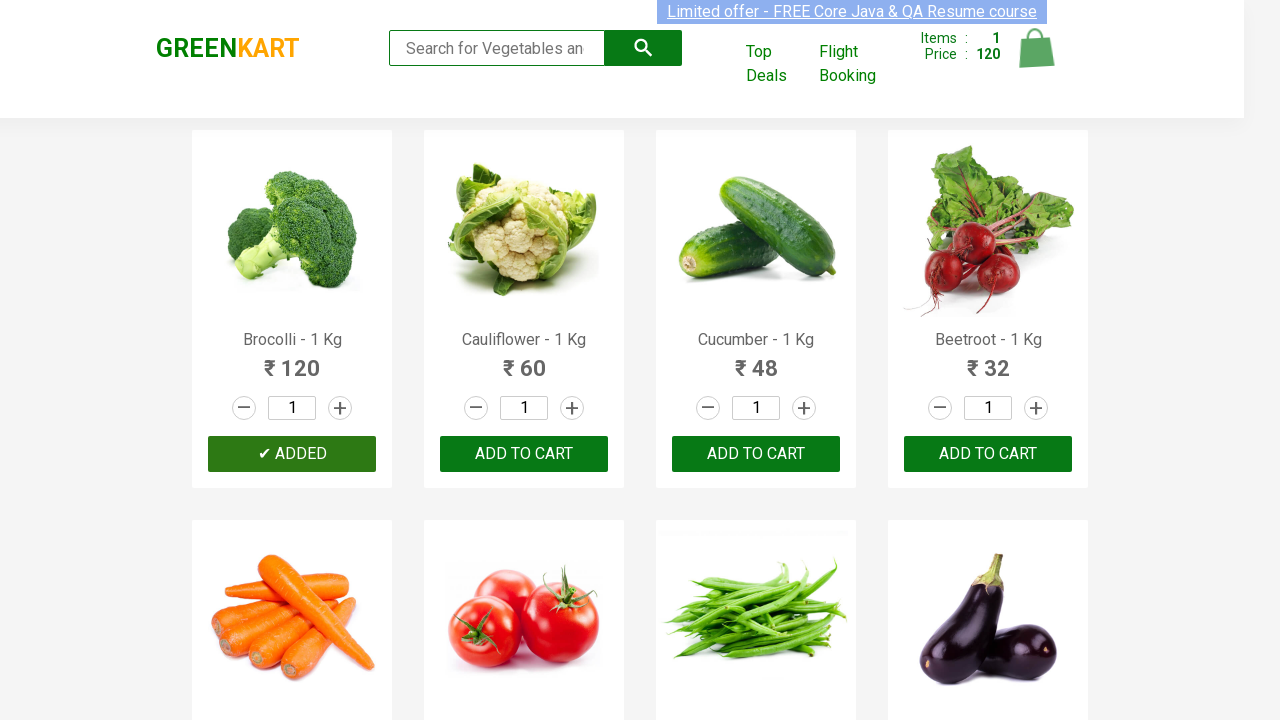

Extracted product name: Cauliflower
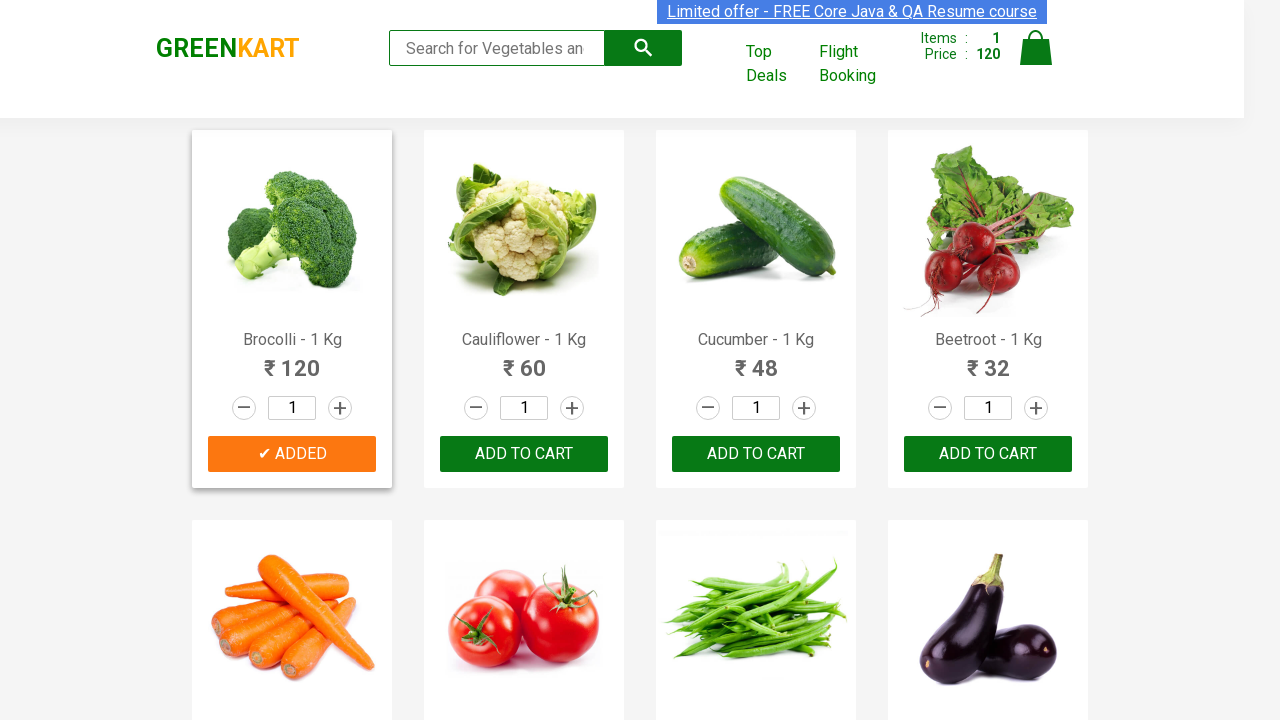

Extracted product name: Cucumber
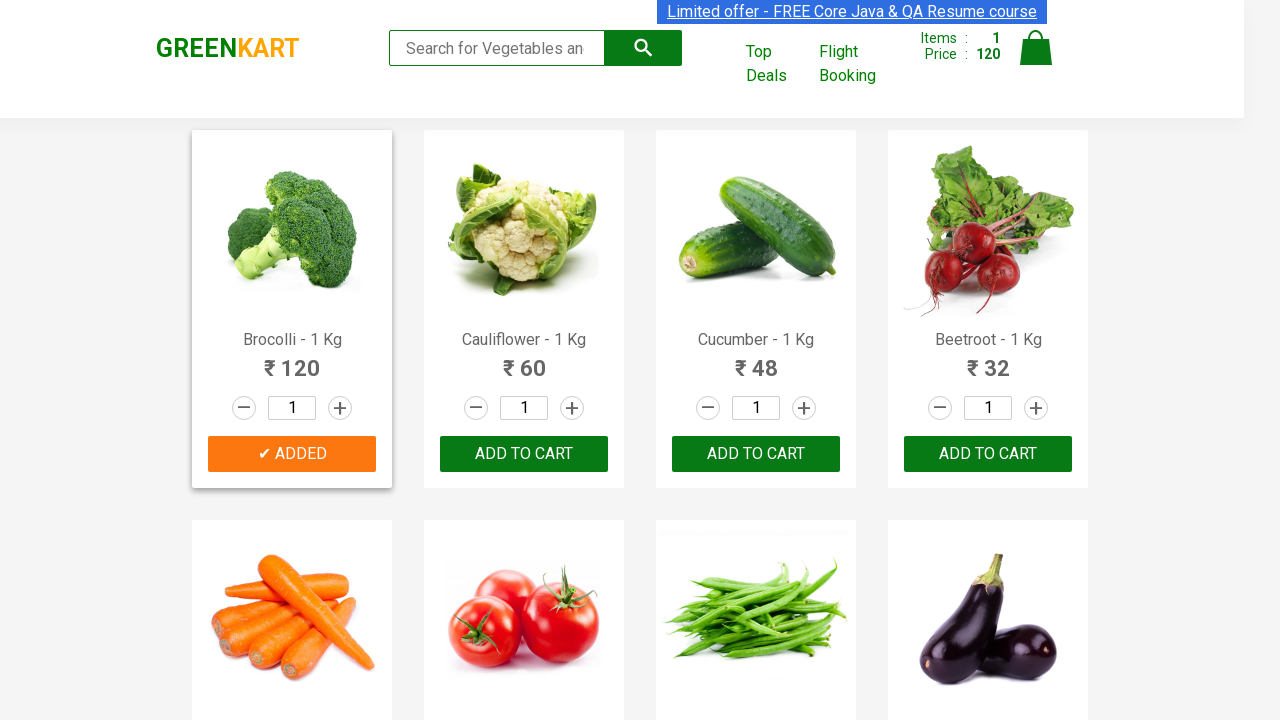

Extracted product name: Beetroot
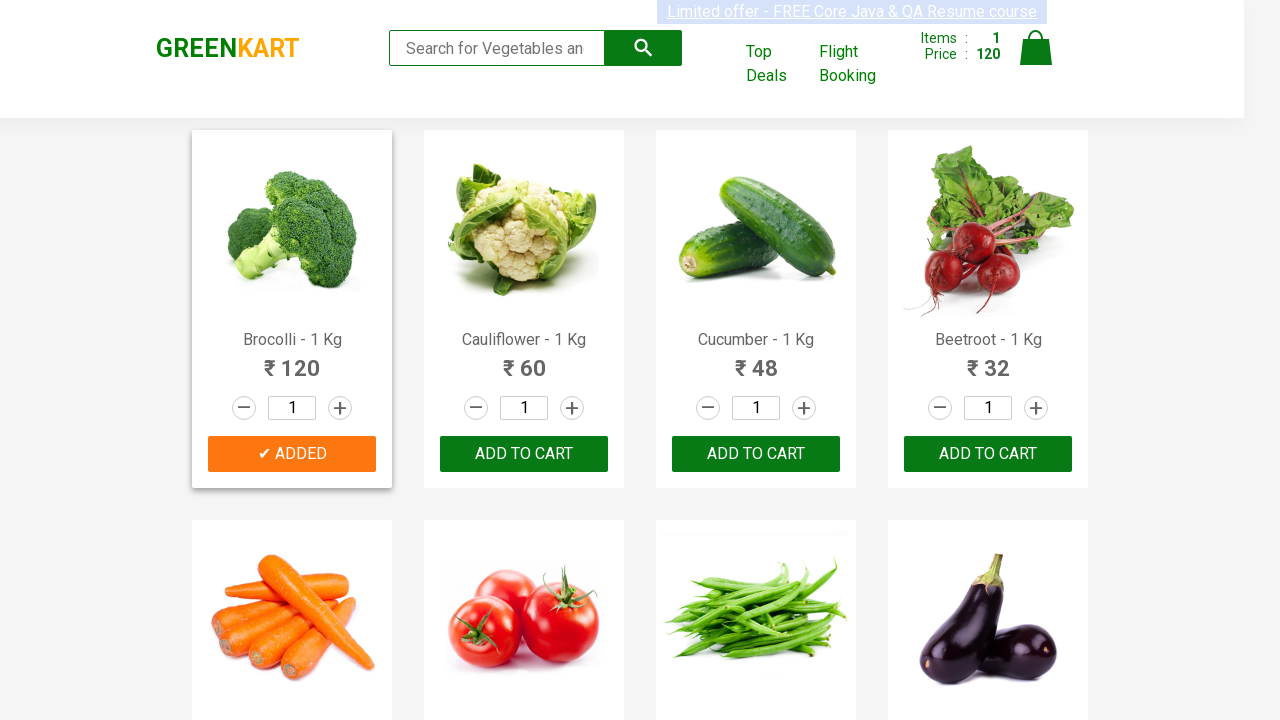

Extracted product name: Carrot
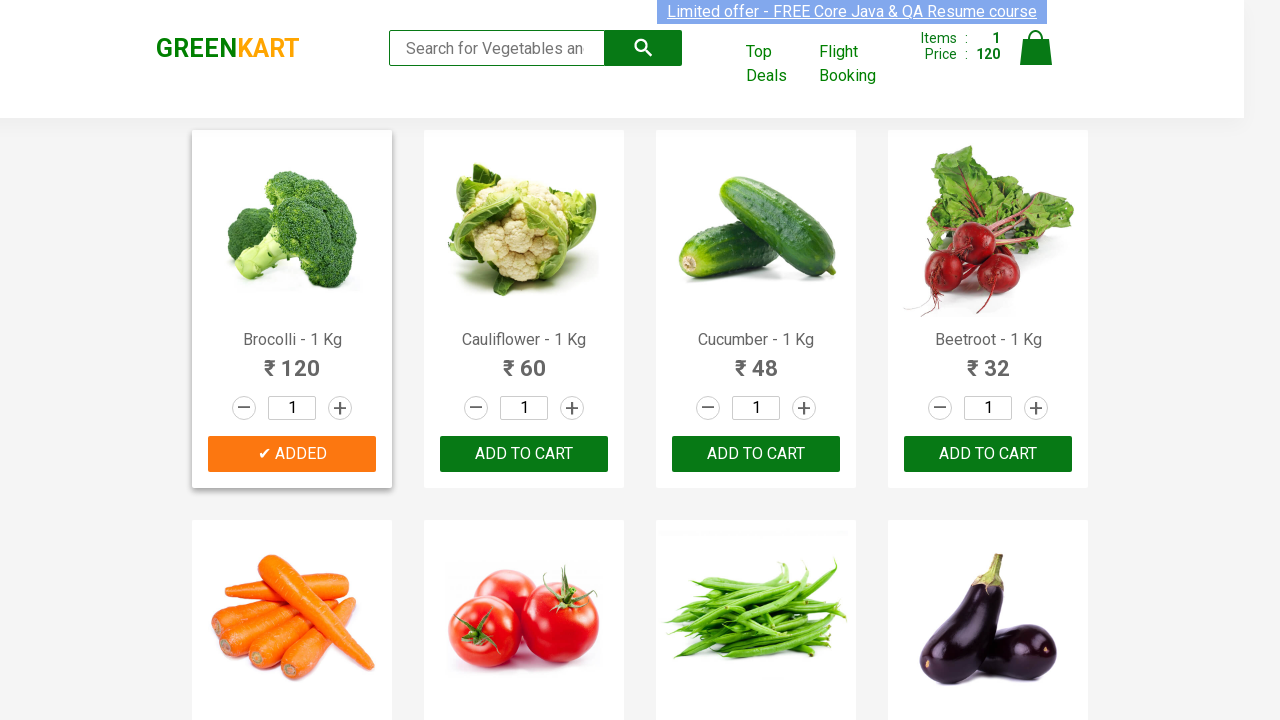

Extracted product name: Tomato
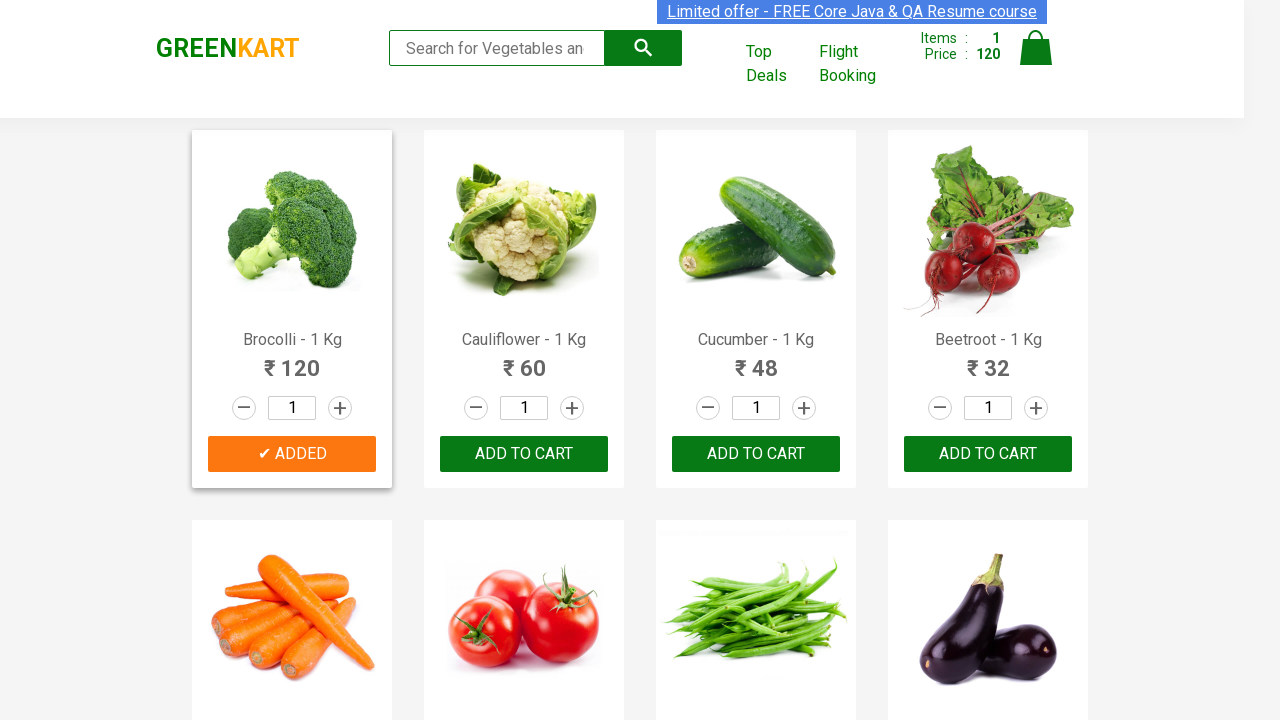

Added Tomato to shopping cart at (524, 360) on div.product-action button >> nth=5
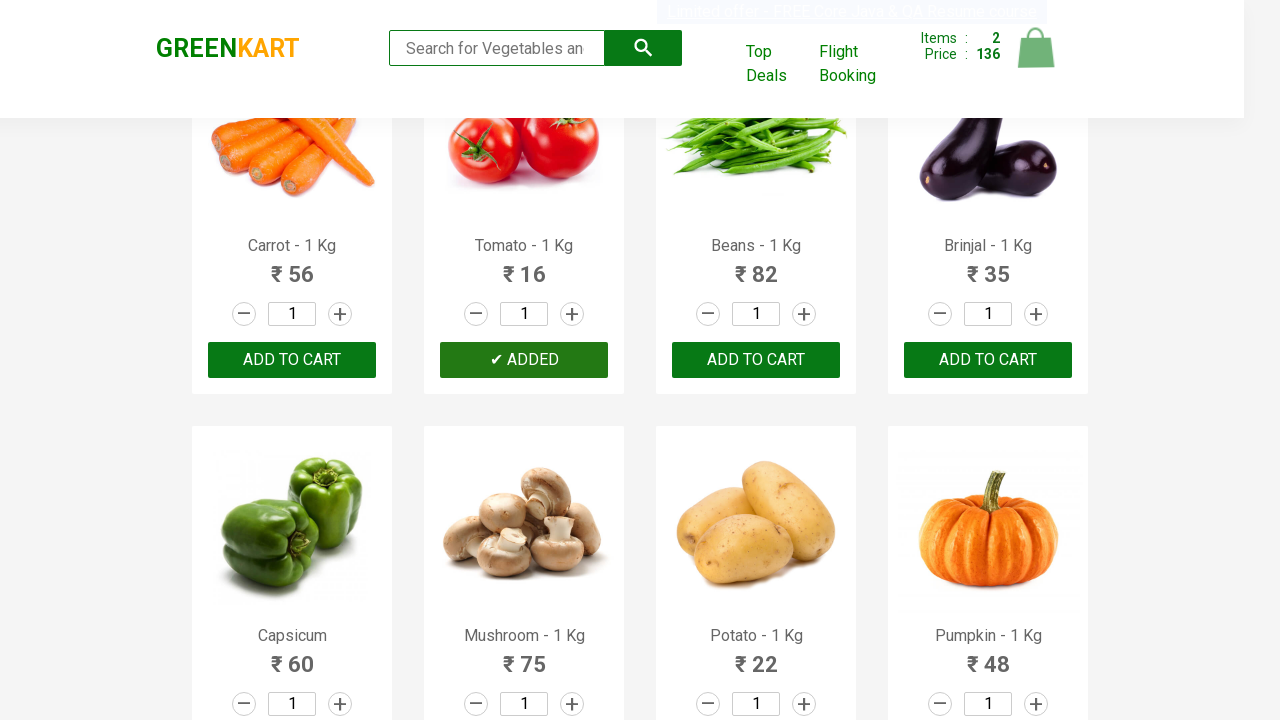

Extracted product name: Beans
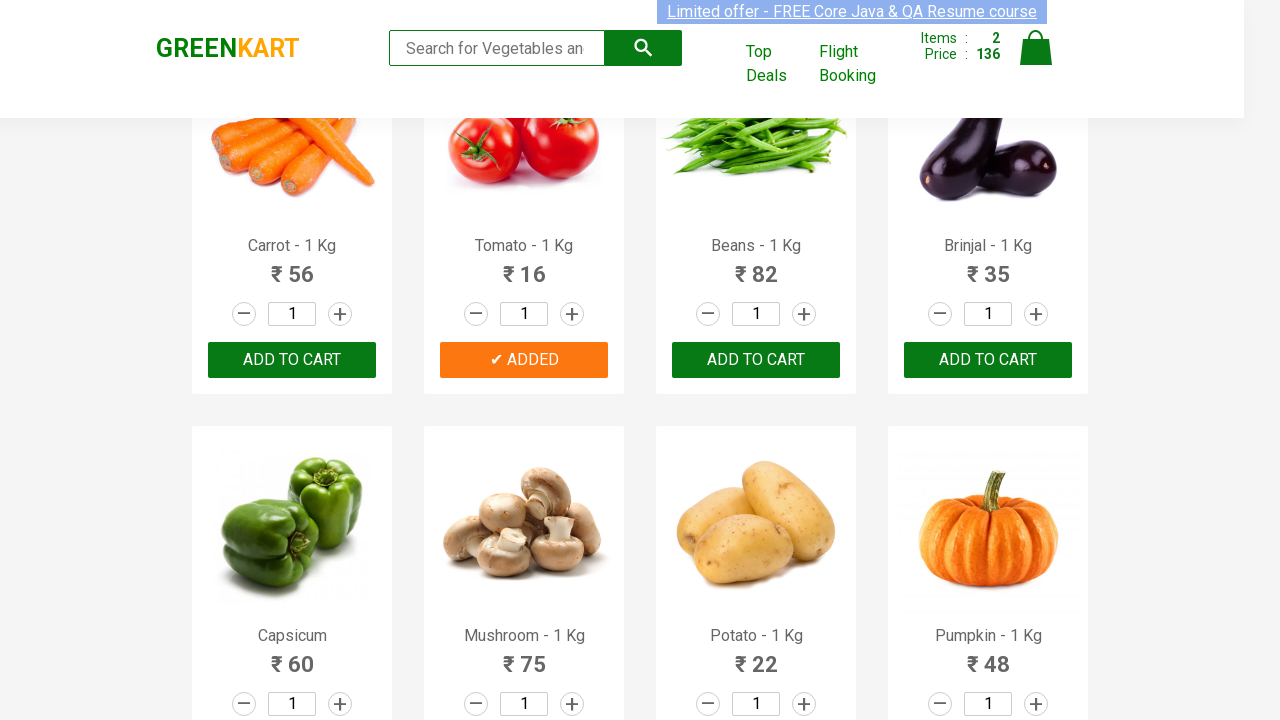

Extracted product name: Brinjal
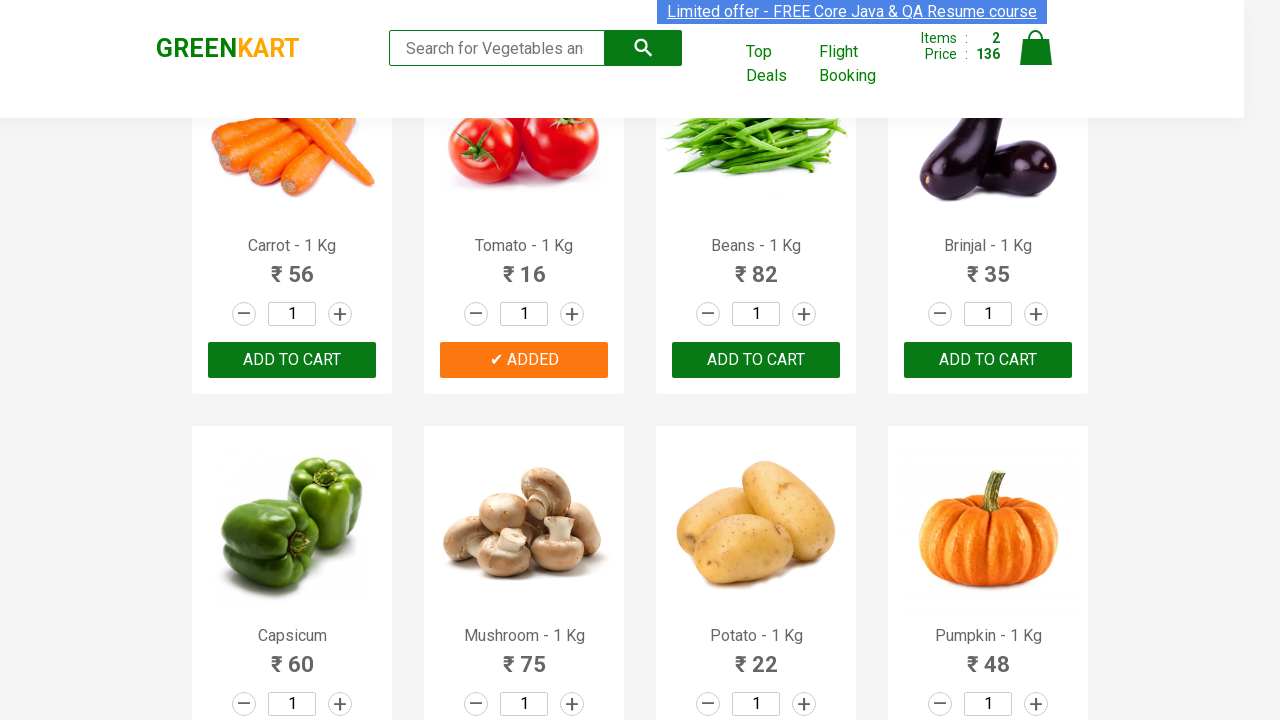

Extracted product name: Capsicum
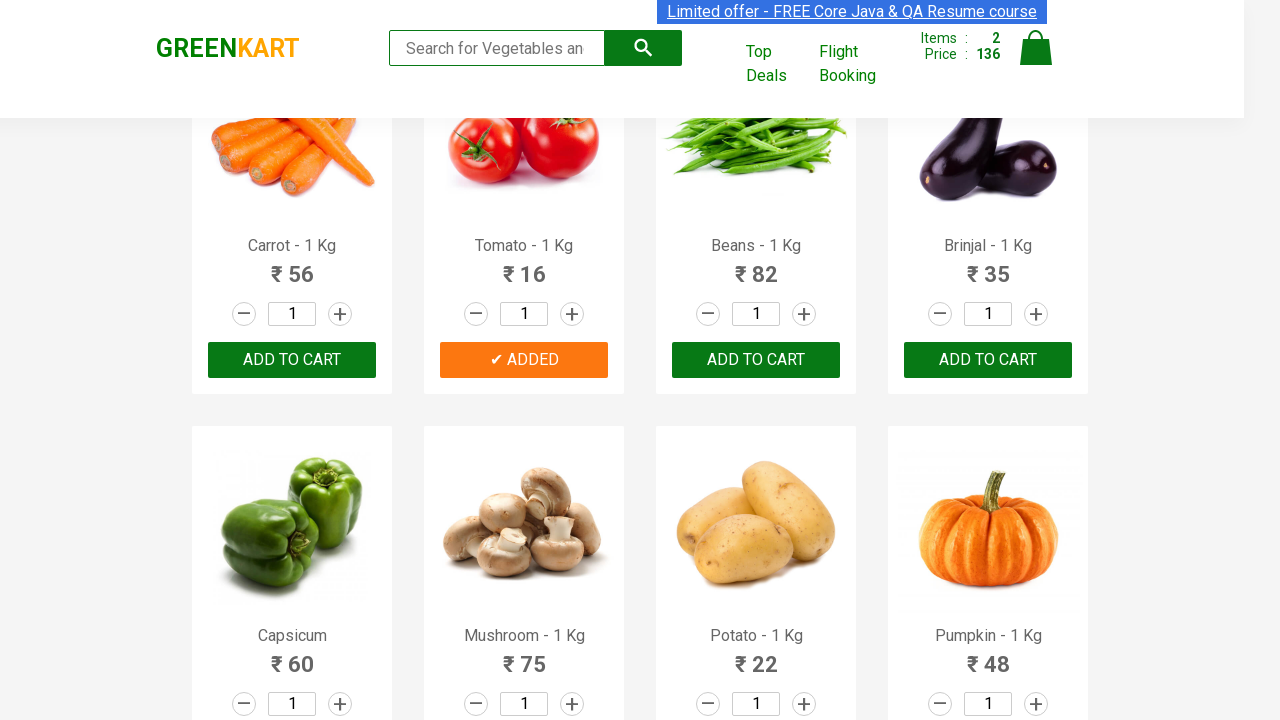

Added Capsicum to shopping cart at (292, 360) on div.product-action button >> nth=8
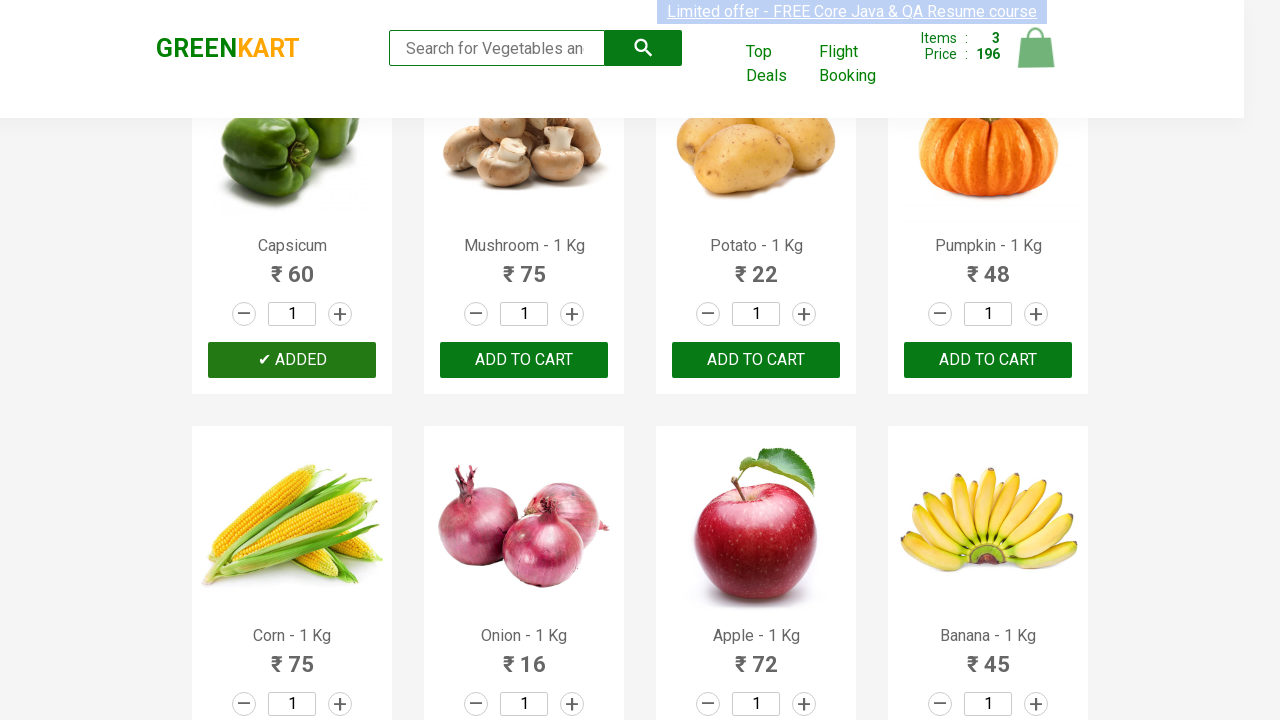

All target vegetables have been added to cart
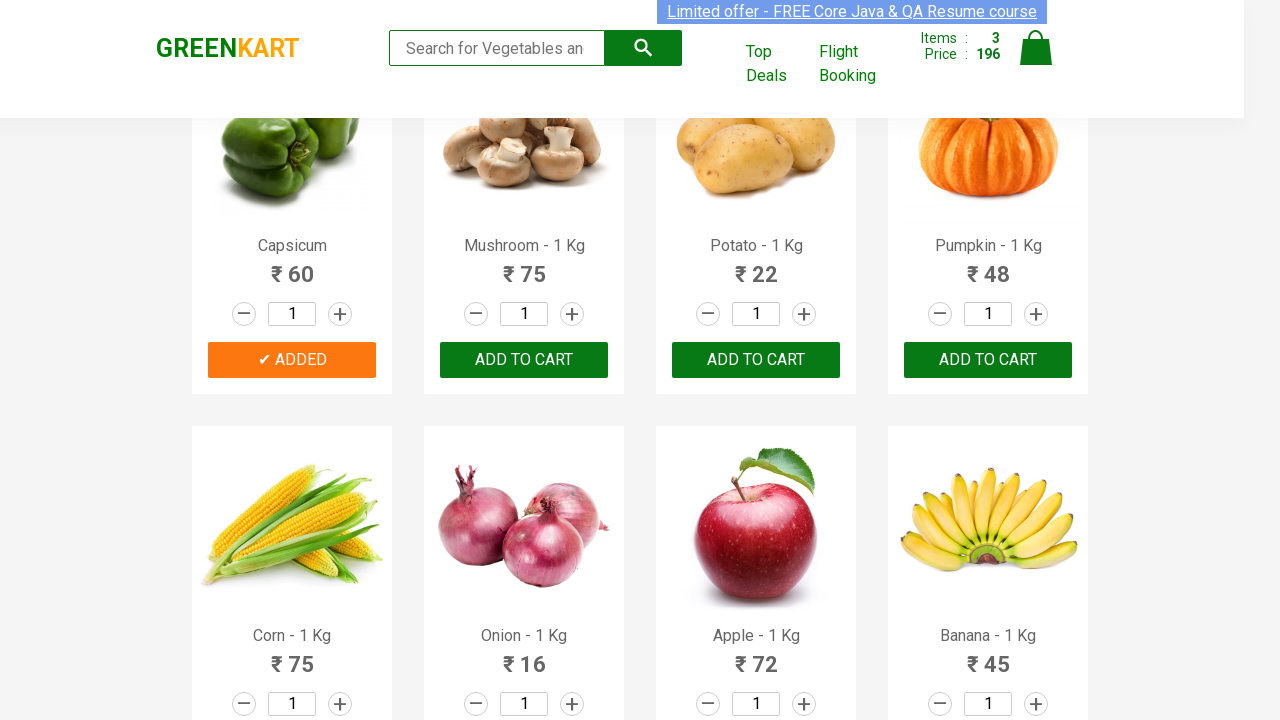

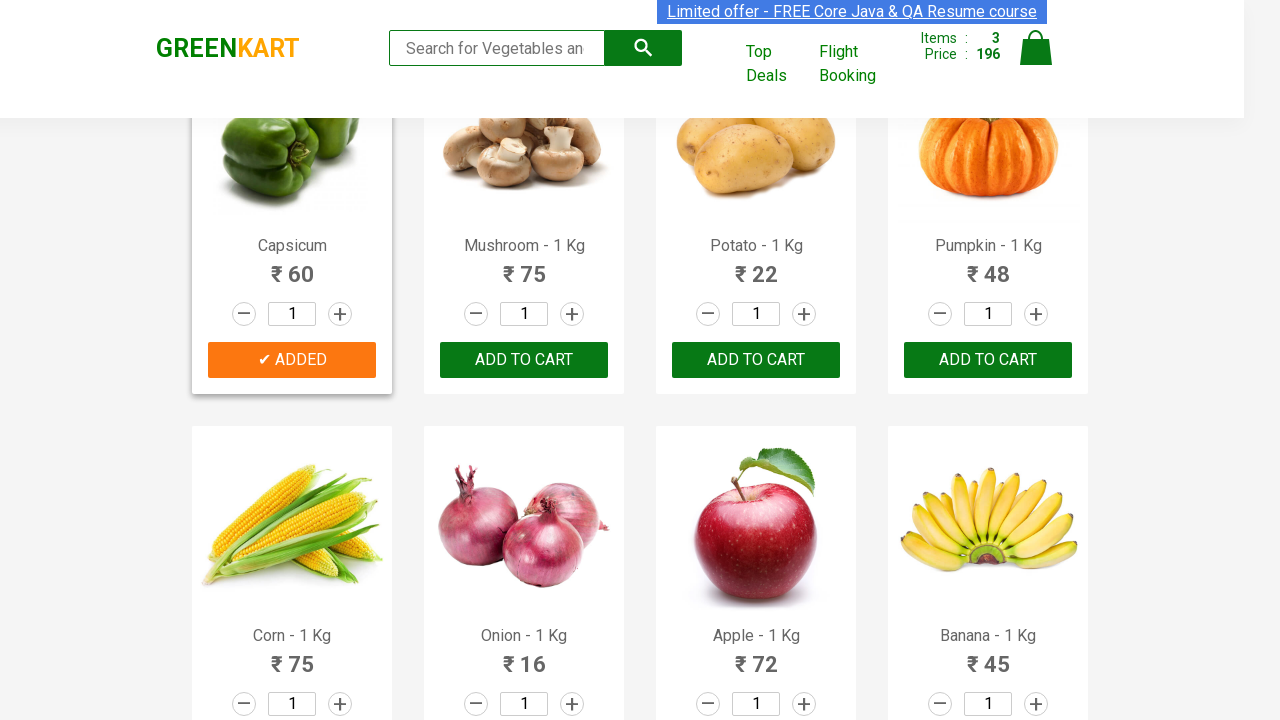